Navigates to LambdaTest website, performs browser navigation actions (back, forward, refresh), then navigates to Kubernetes website

Starting URL: https://www.lambdatest.com/

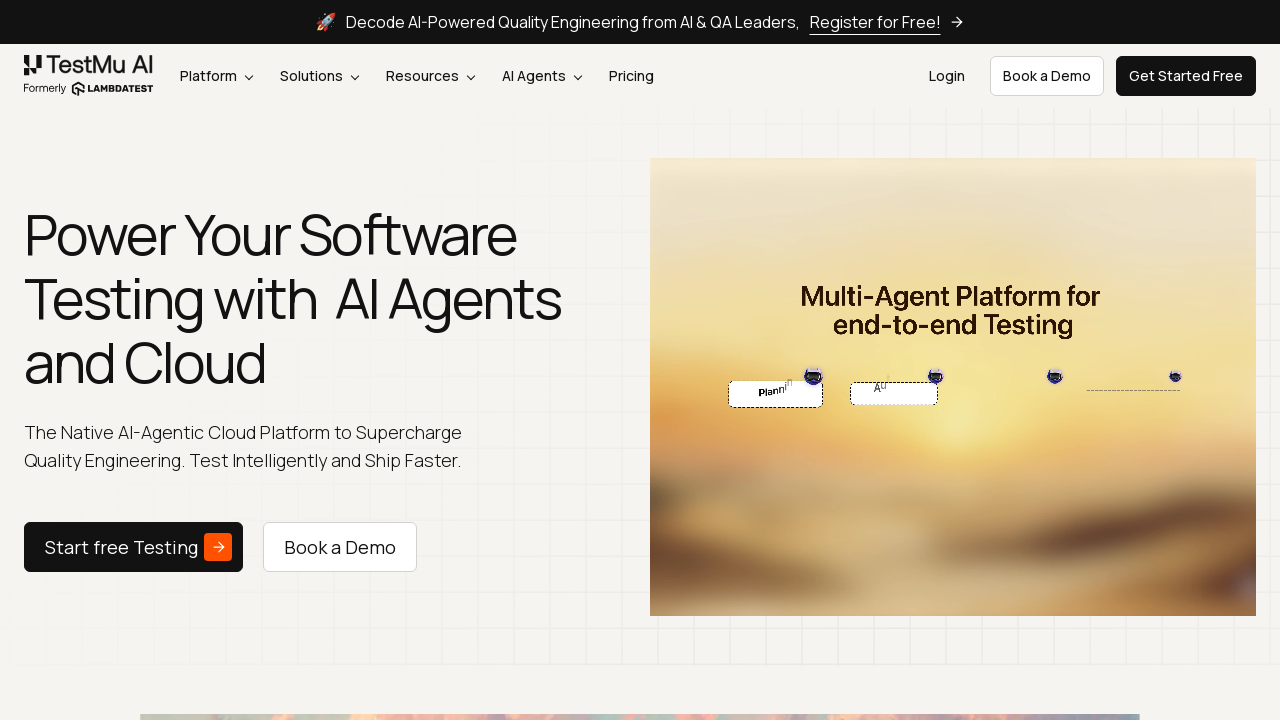

Retrieved page title and current URL from LambdaTest website
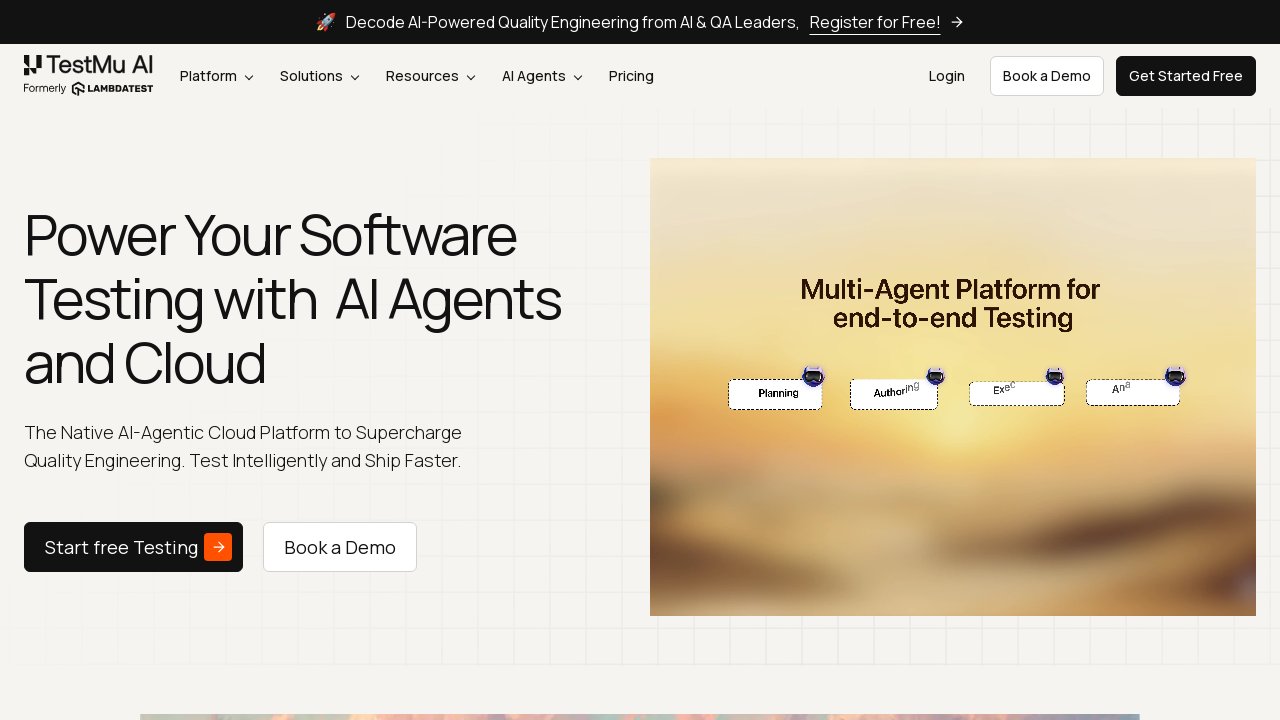

Navigated back in browser history
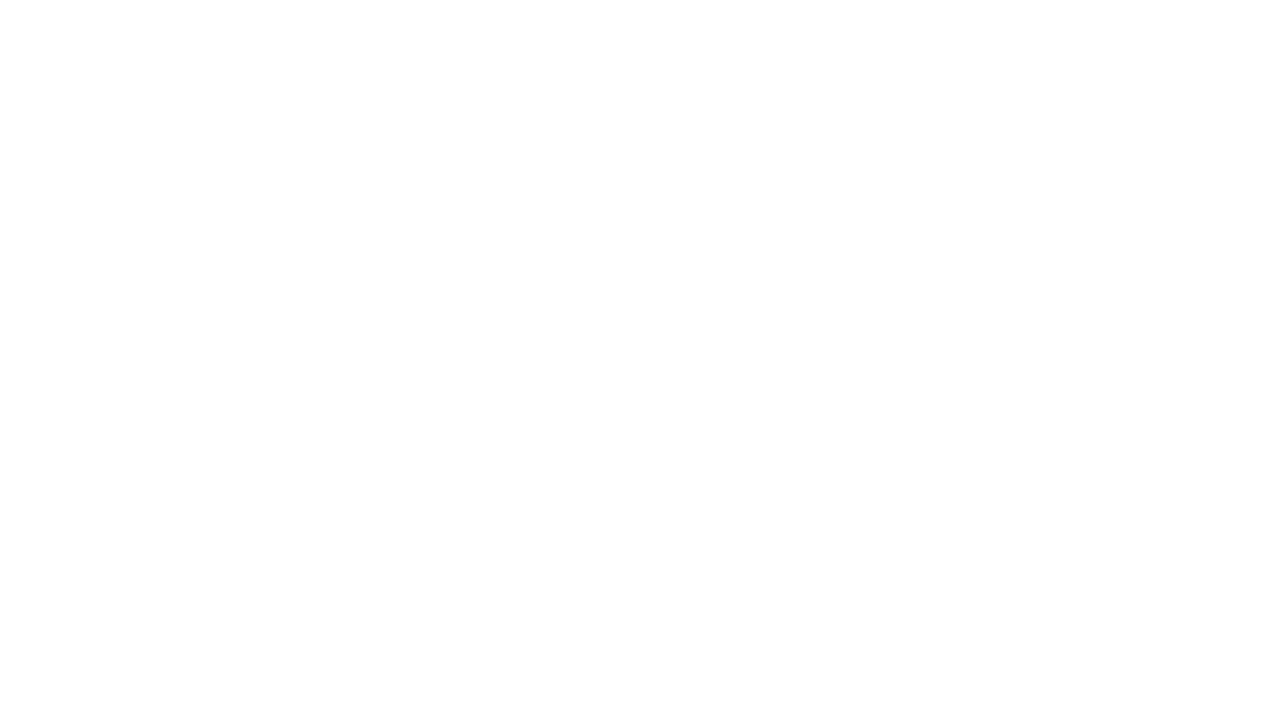

Navigated forward in browser history to return to LambdaTest
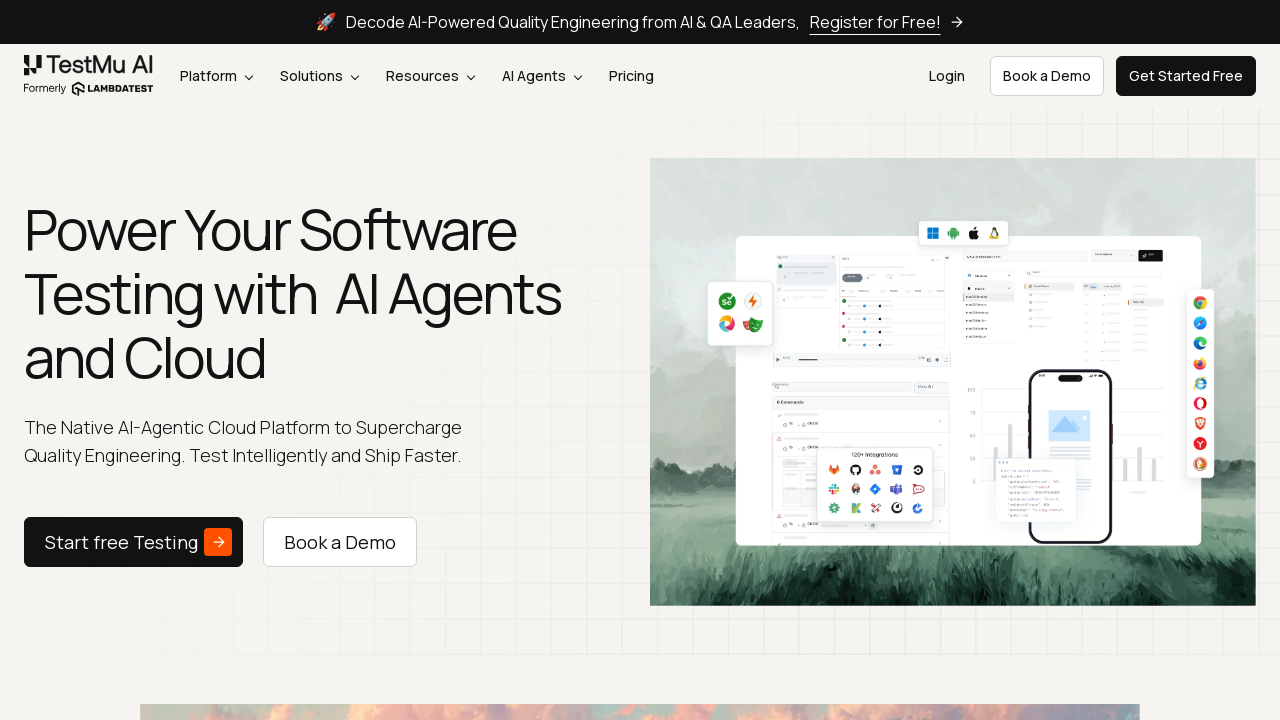

Refreshed the LambdaTest website page
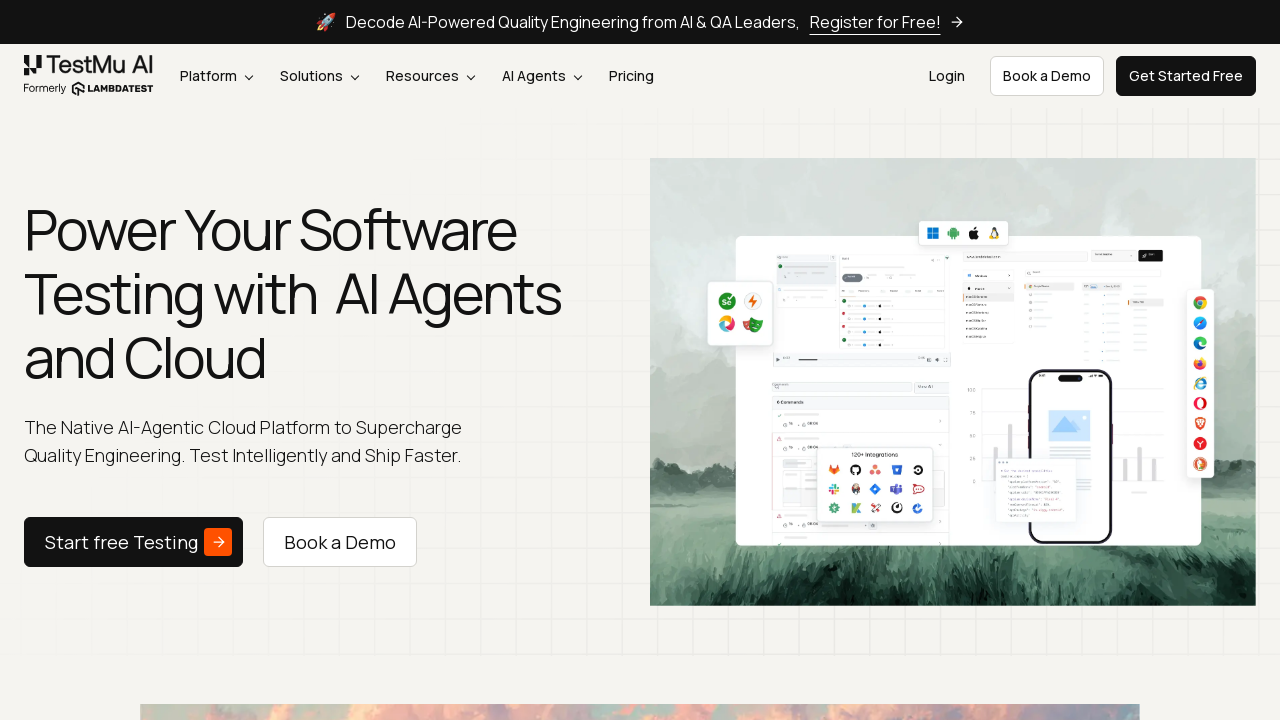

Navigated to Kubernetes website
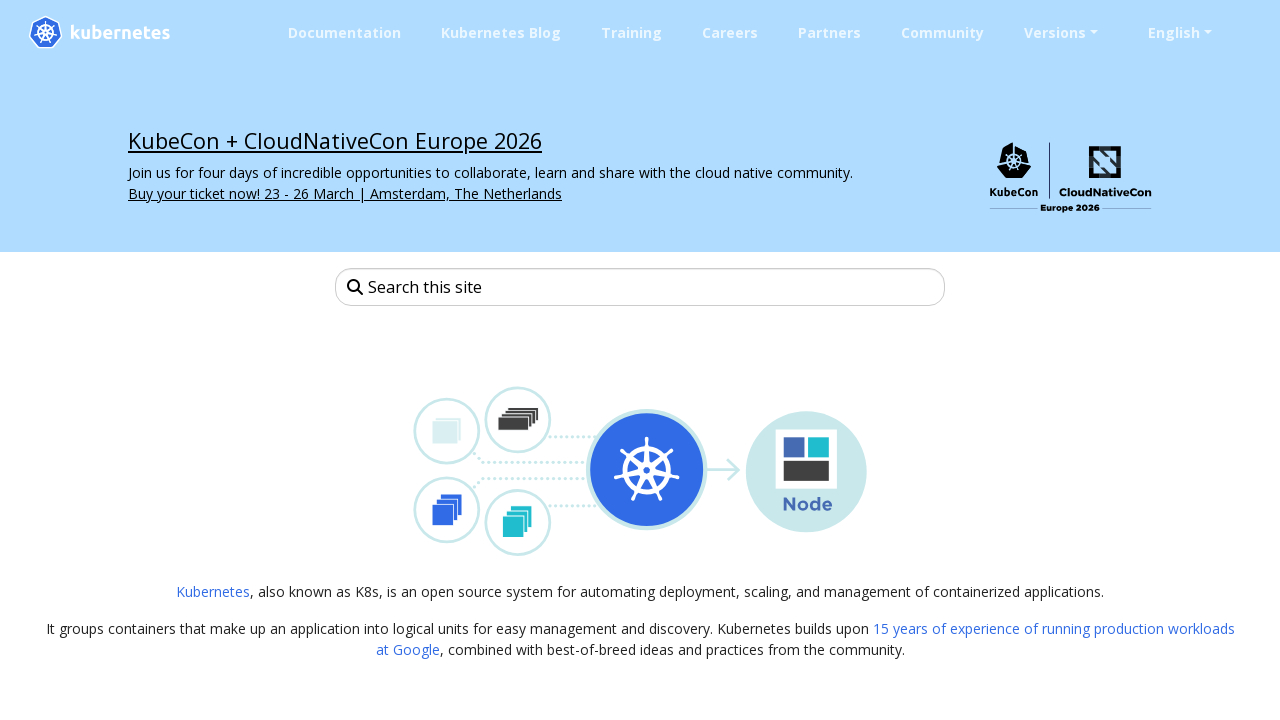

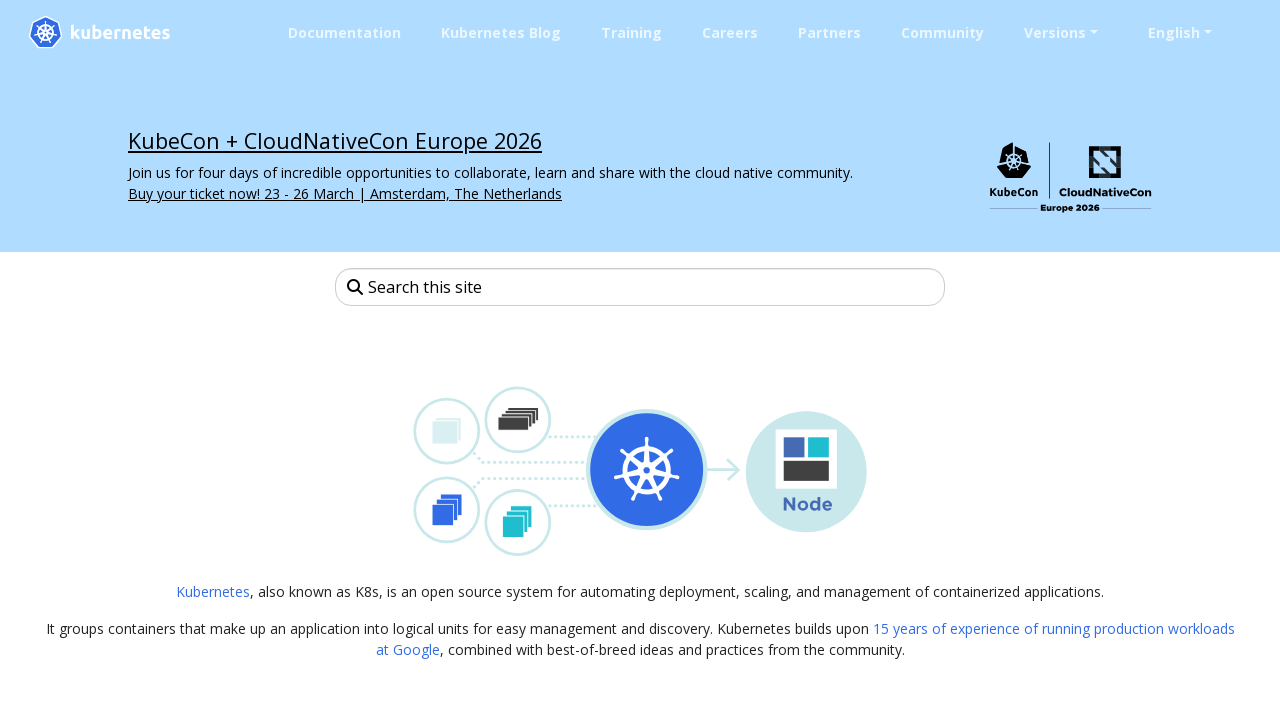